Tests input functionality by typing an email address character by character into a username field with a delay between keystrokes

Starting URL: https://material.playwrightvn.com/01-xpath-register-page.html

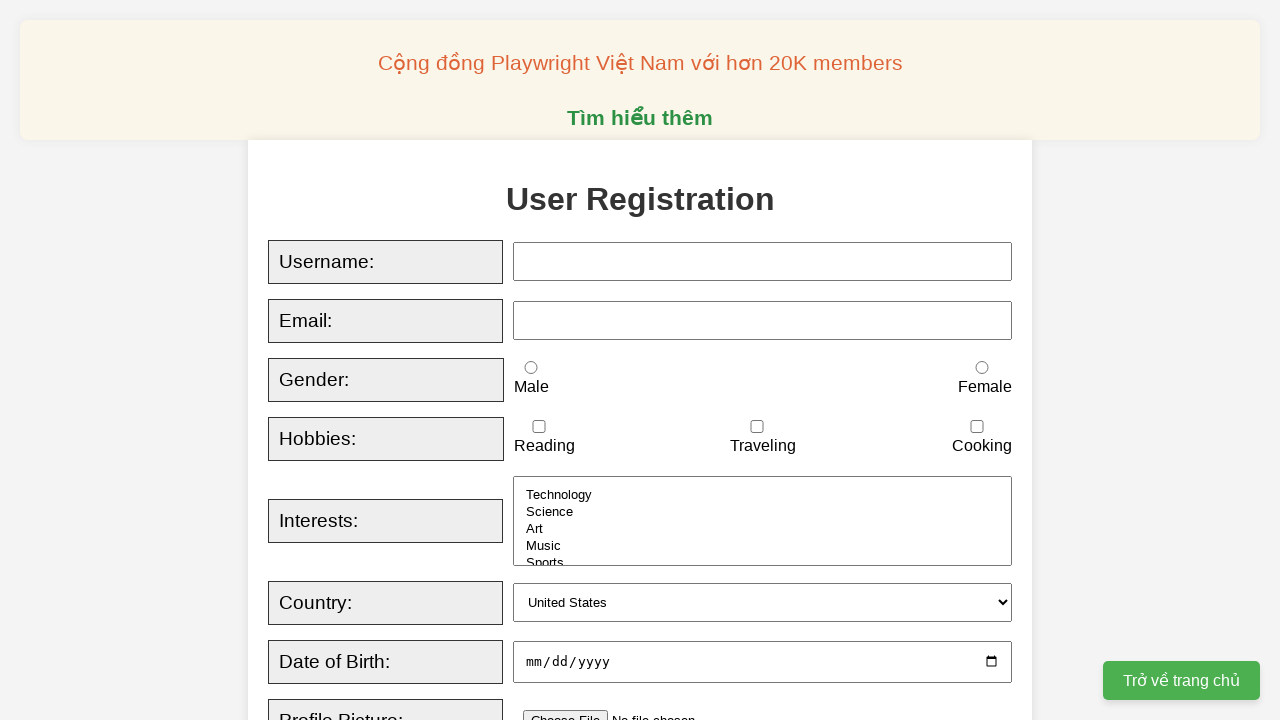

Navigated to XPath register page
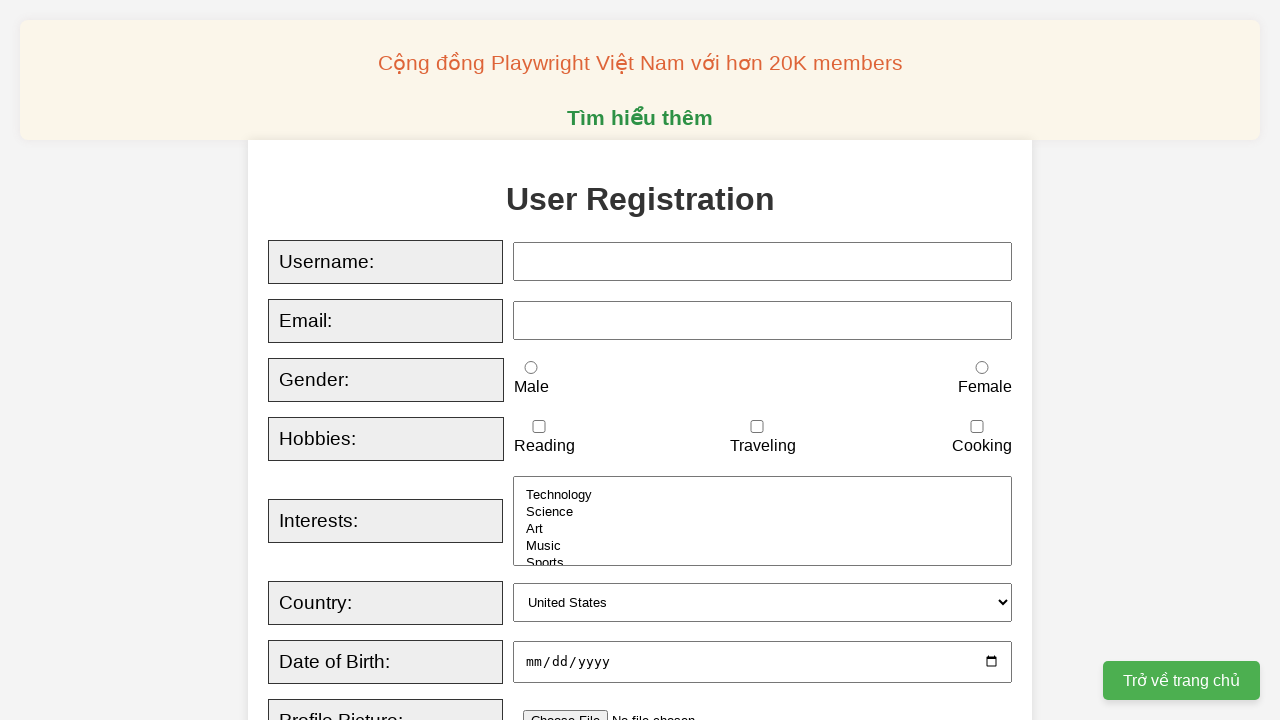

Typed email address 'udemy@gmail.com' character by character with 100ms delay between keystrokes into username field
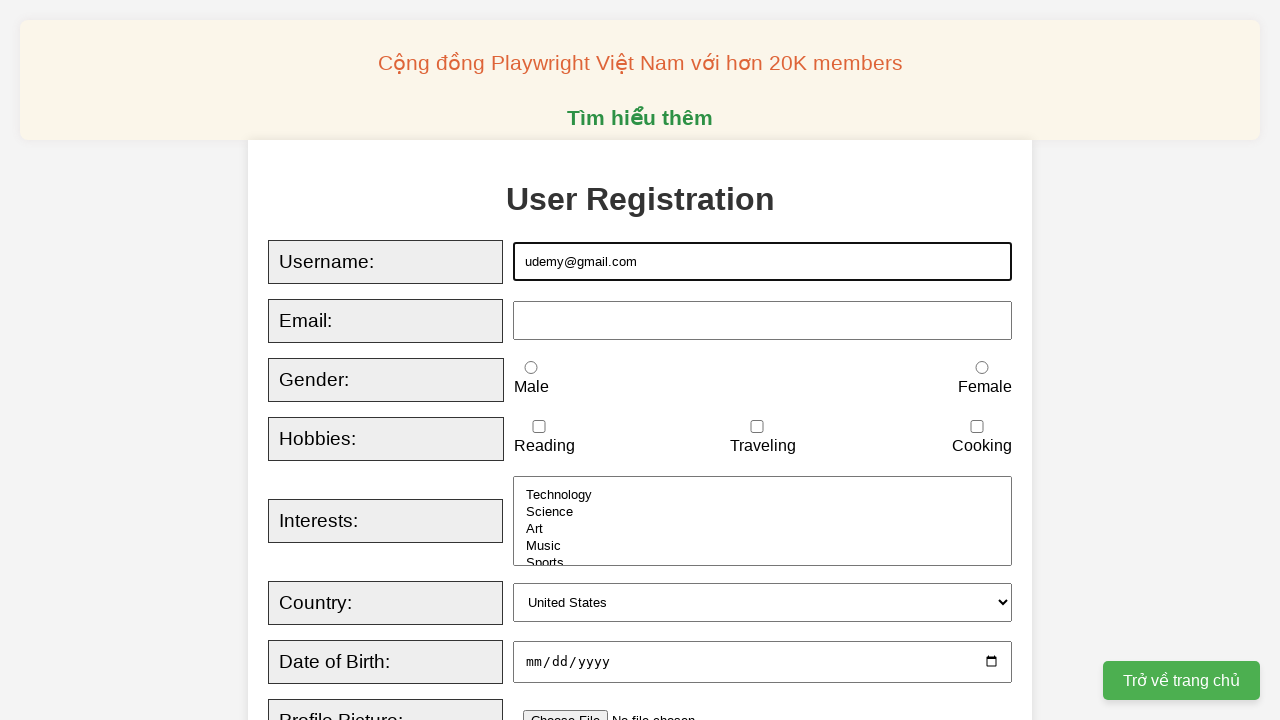

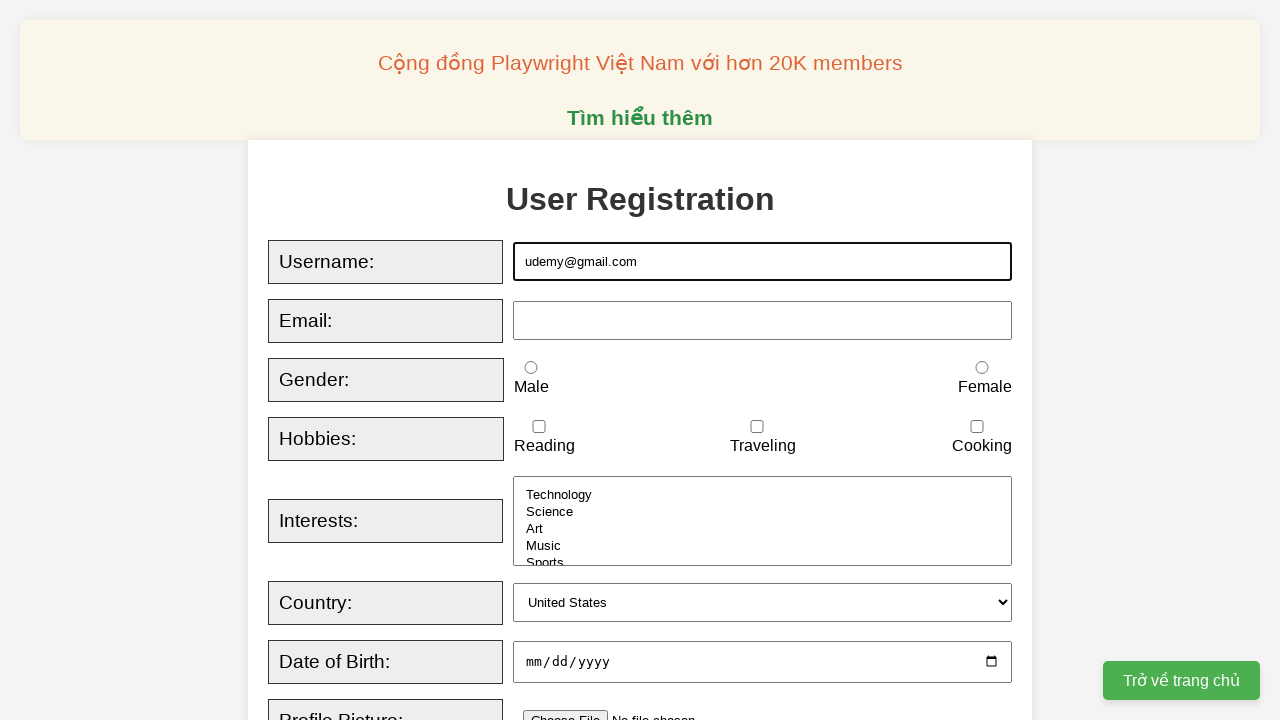